Tests form validation by opening the modal, clicking confirm without filling required fields, and verifying error message appears.

Starting URL: https://test-a-pet.vercel.app/

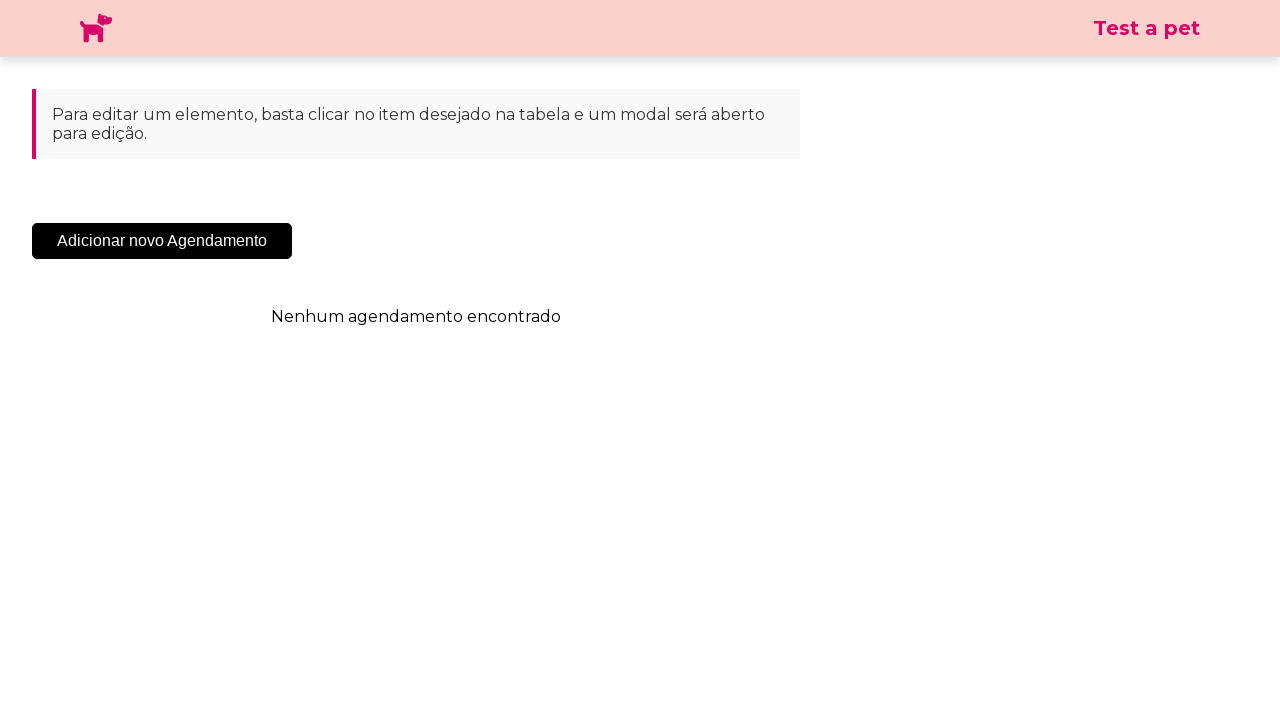

Clicked 'Add New Appointment' button to open modal at (162, 241) on .sc-cHqXqK.kZzwzX
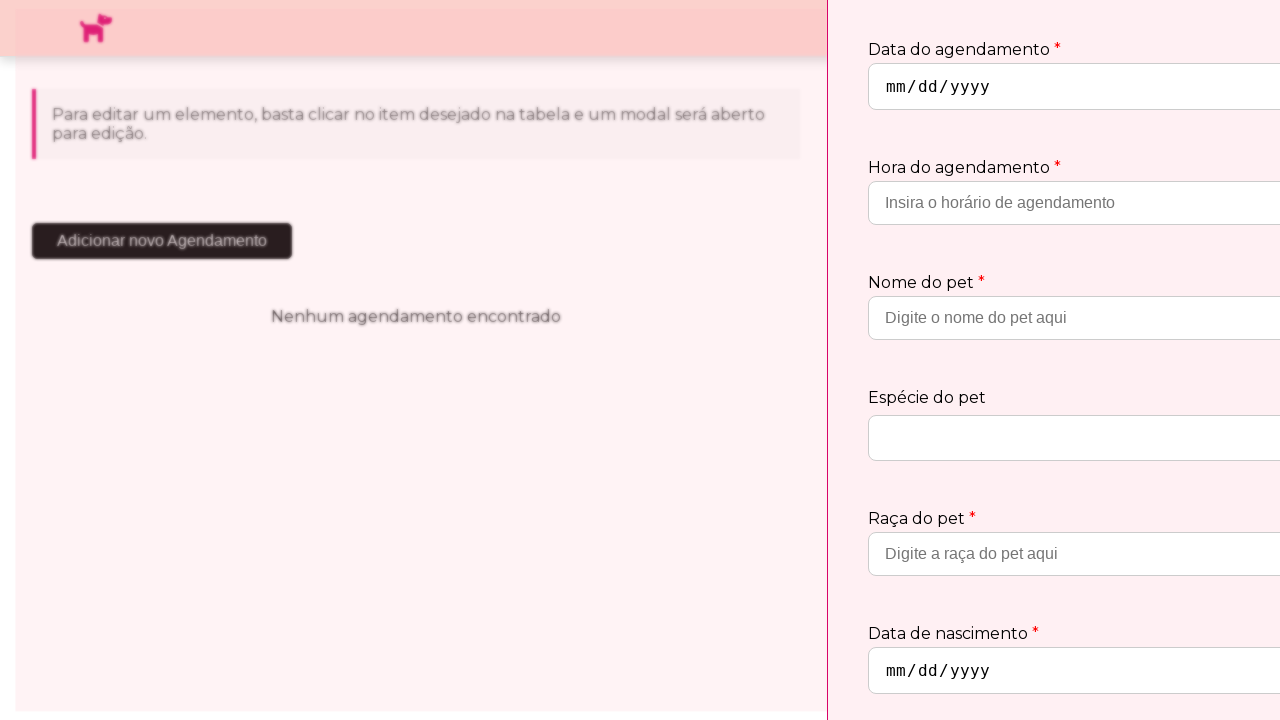

Modal appeared and became visible
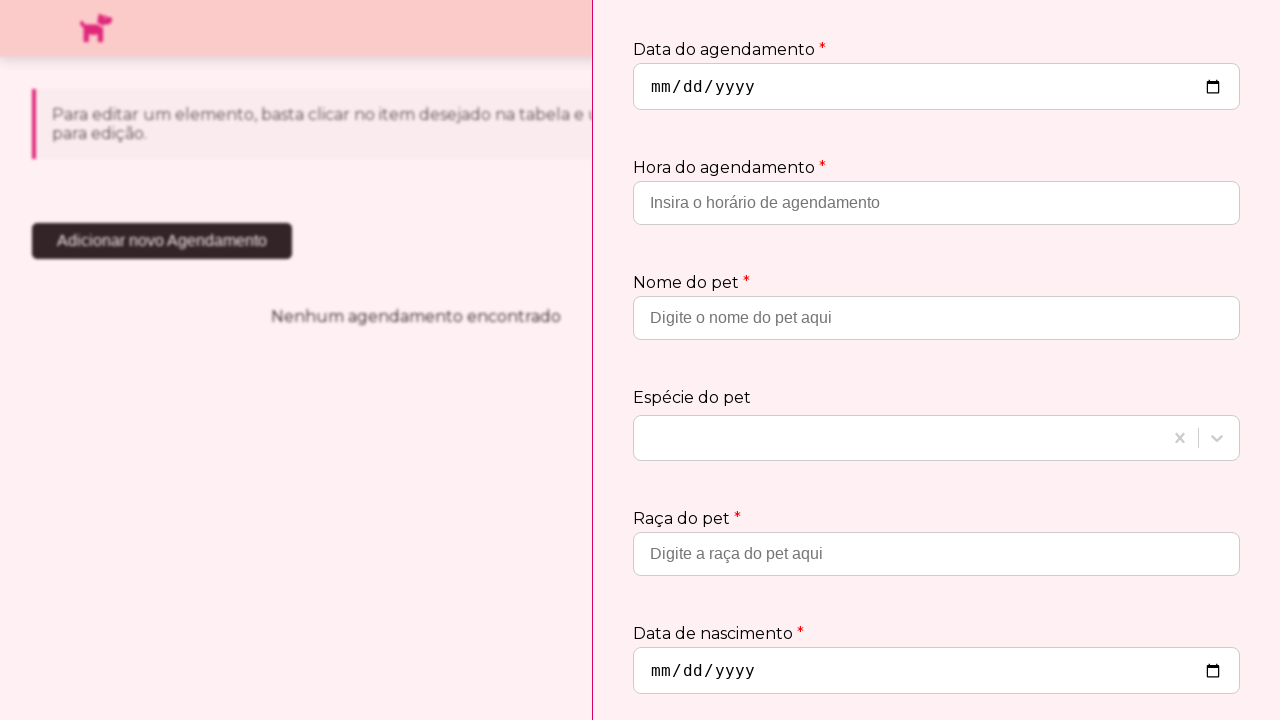

Clicked confirm button without filling required fields at (1181, 662) on .sc-jtQUzJ.jTycSN
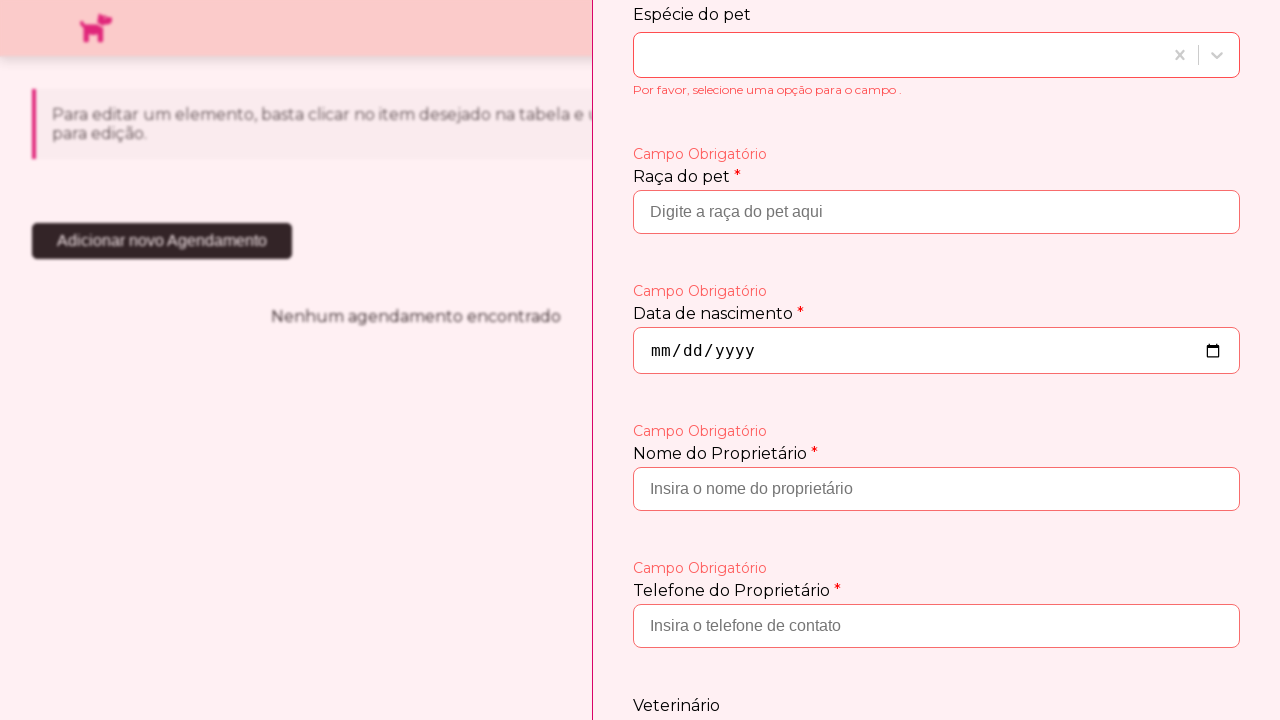

Error message 'Campo Obrigatório' appeared validating required field validation
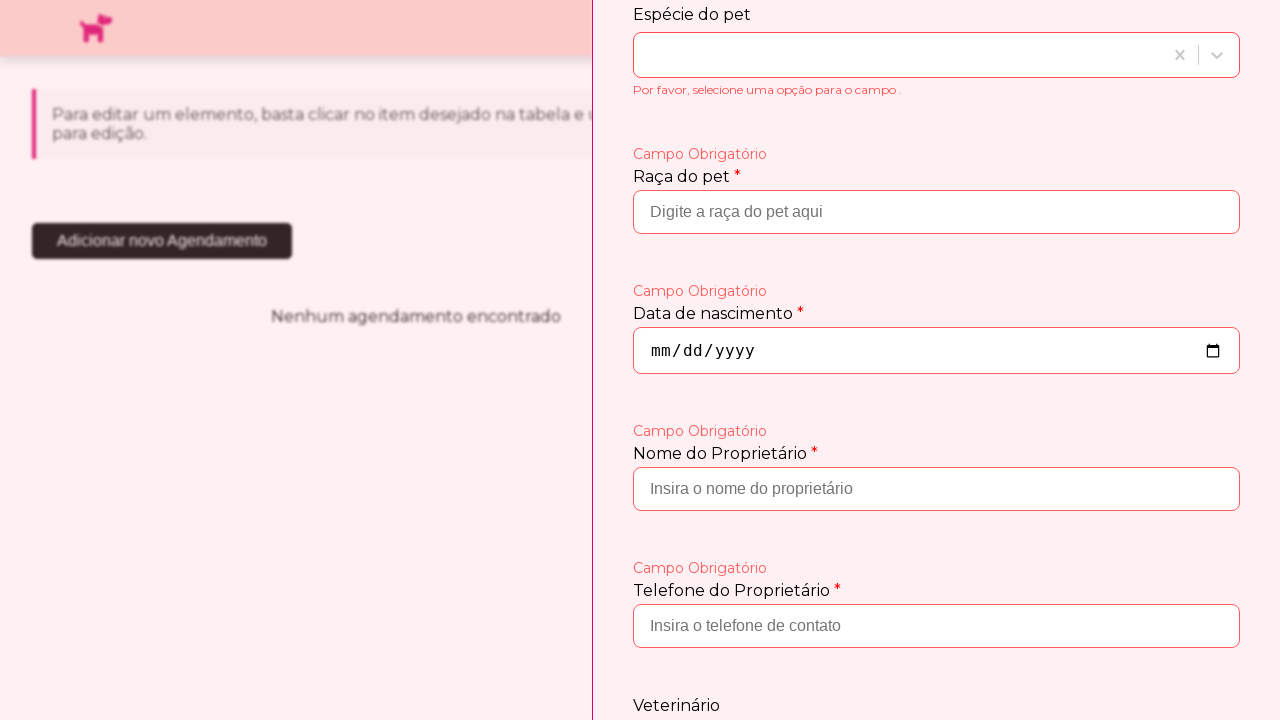

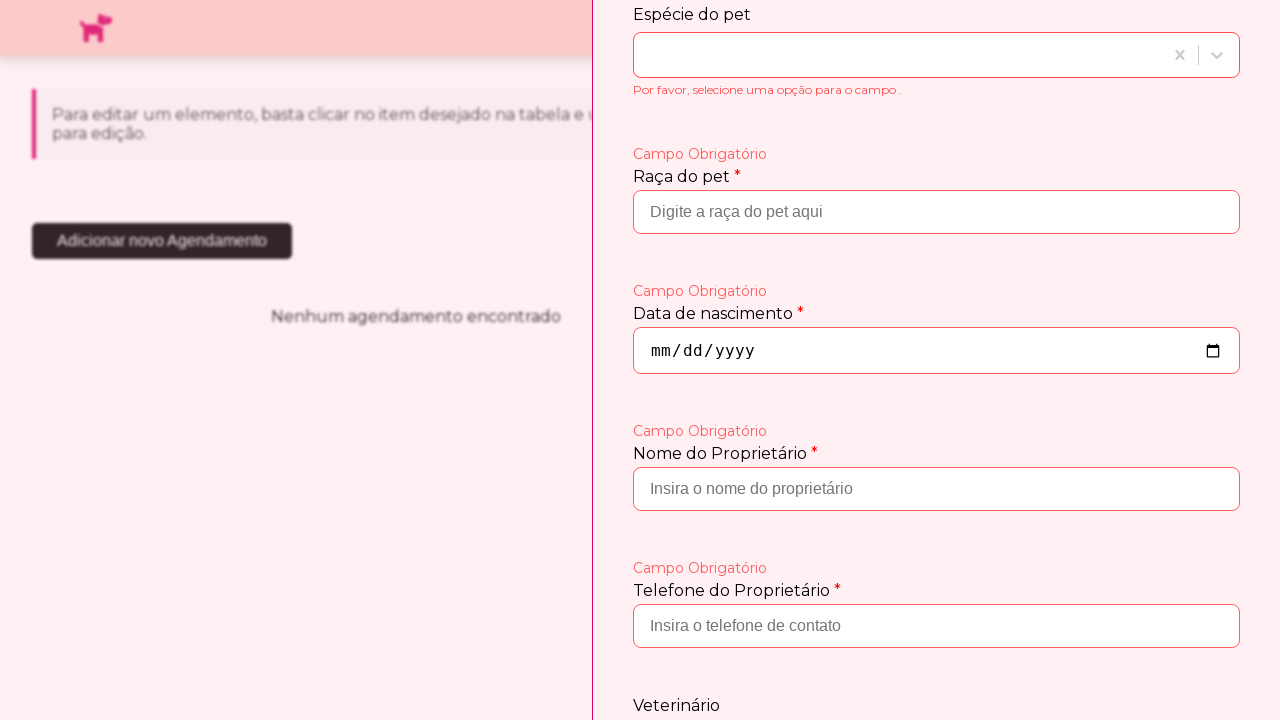